Tests e-commerce functionality by adding a product to cart and verifying the product appears correctly in the shopping cart

Starting URL: https://www.bstackdemo.com

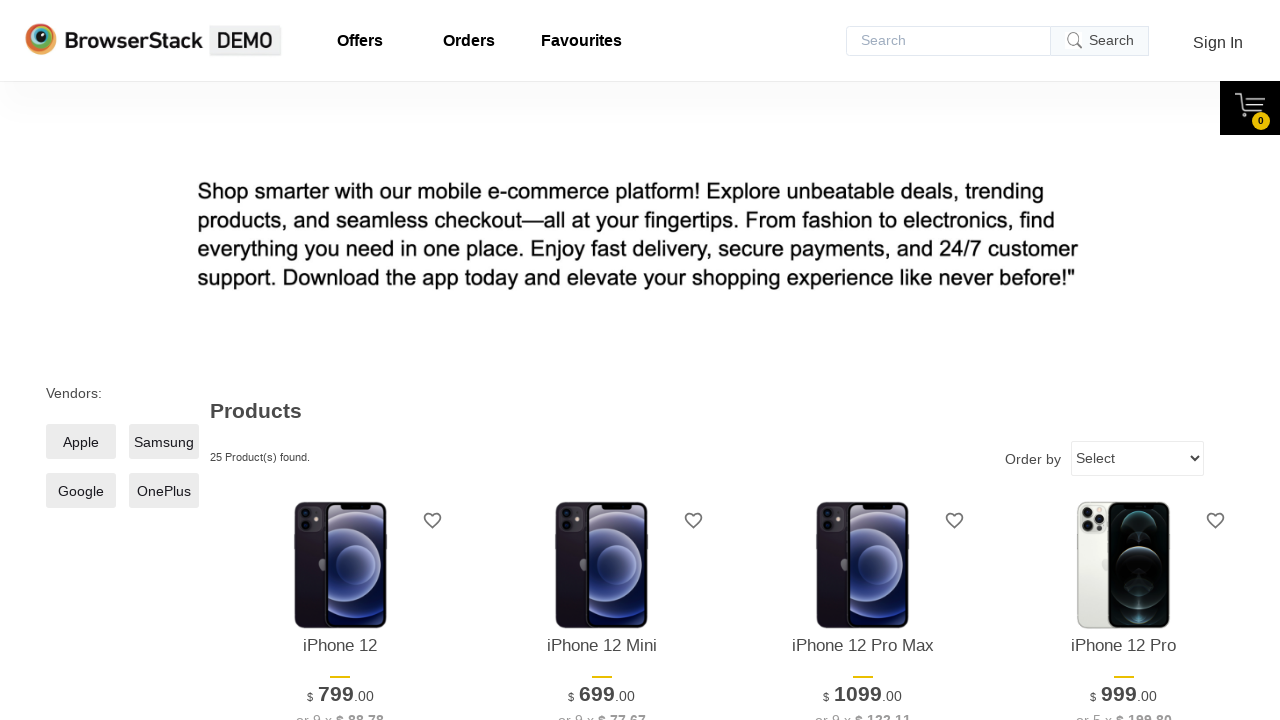

Retrieved text content of the first product on main page
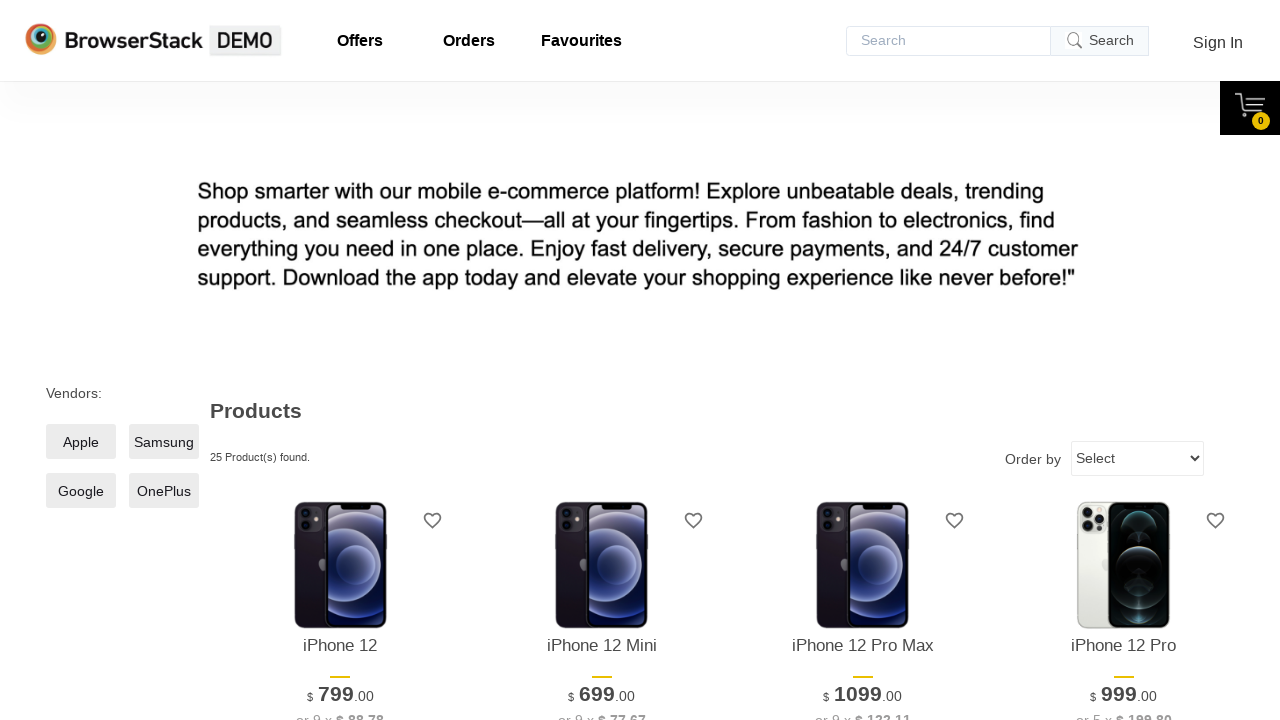

Clicked 'Add to Cart' button for the first product at (340, 361) on xpath=//*[@id="1"]/div[4]
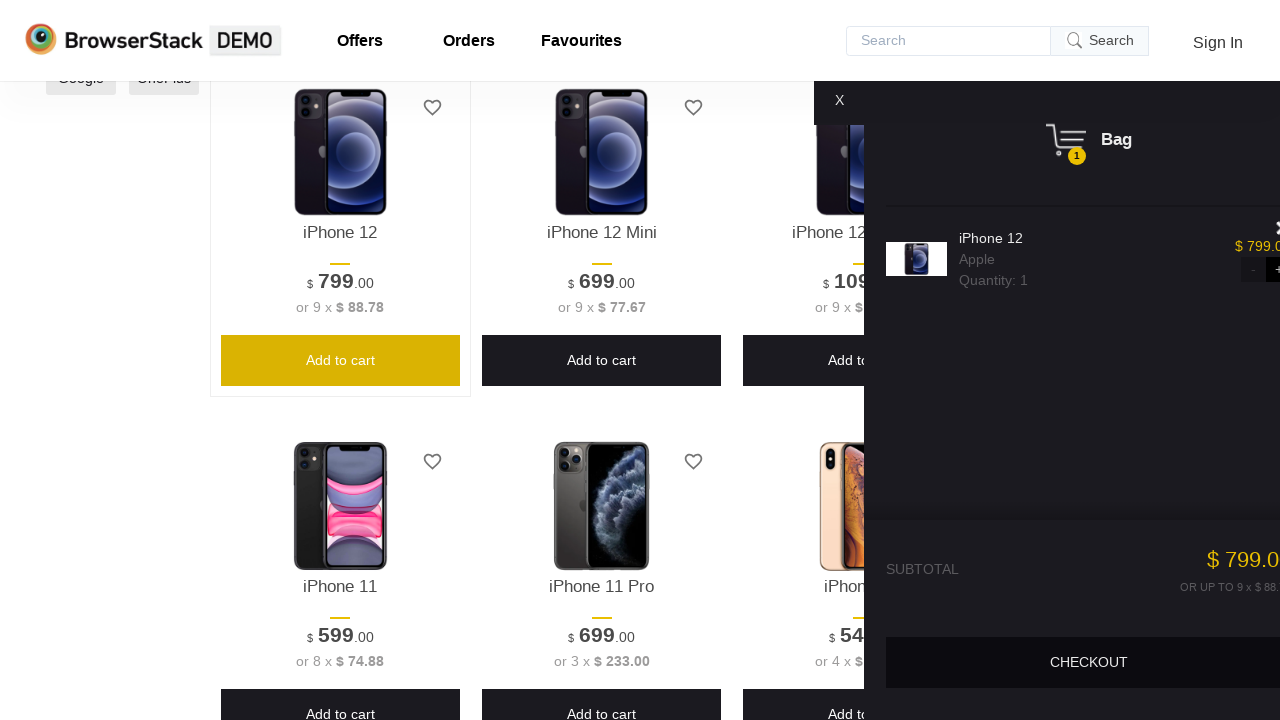

Shopping cart became visible
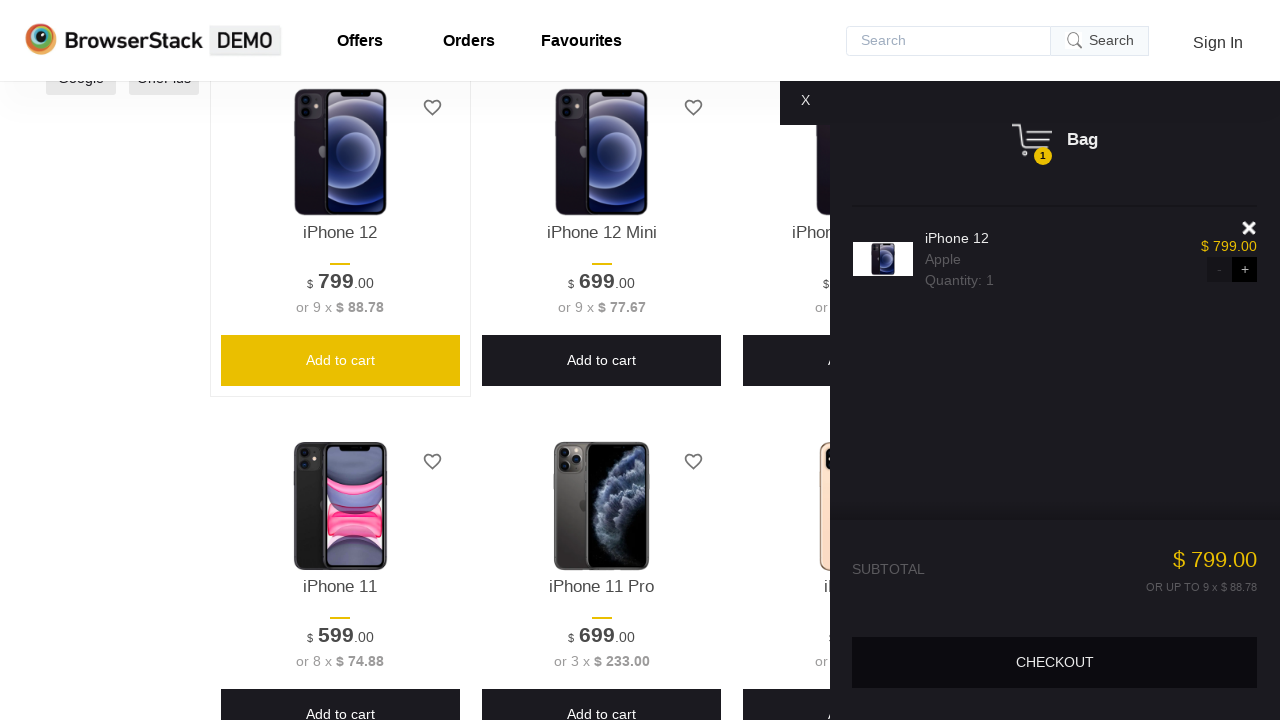

Retrieved text content of product in shopping cart
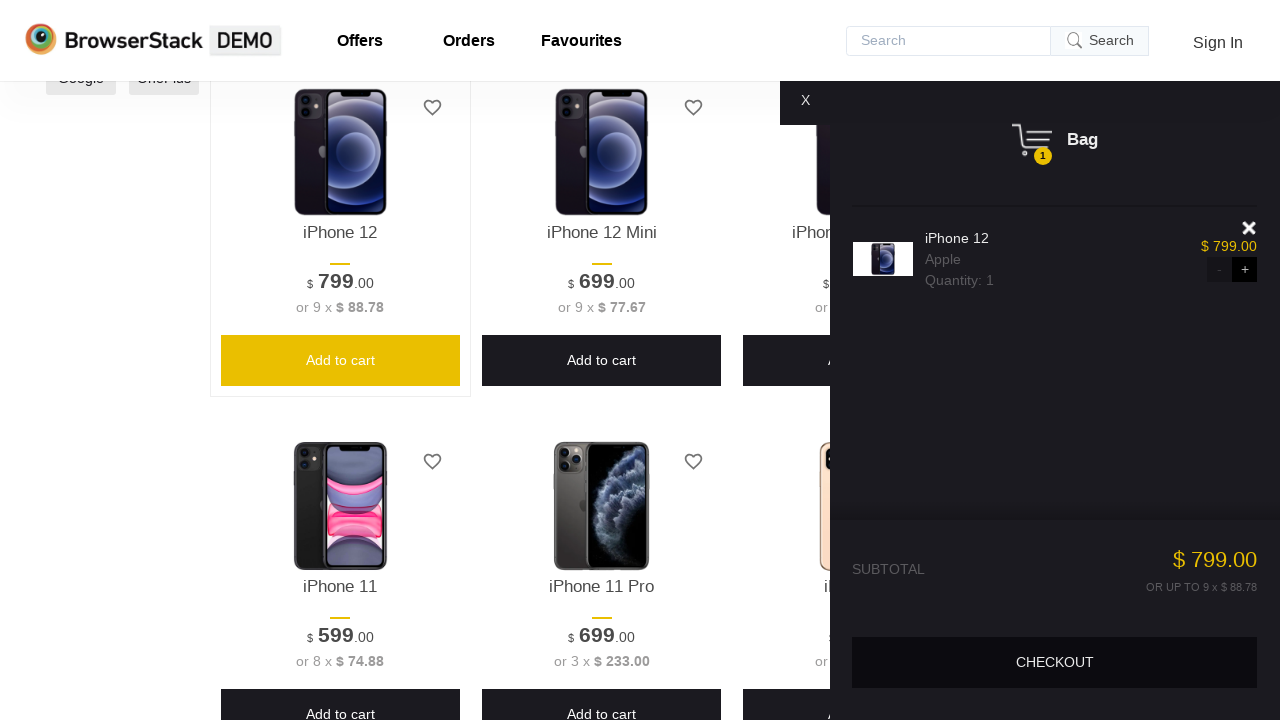

Verified that product in cart matches the selected product from main page
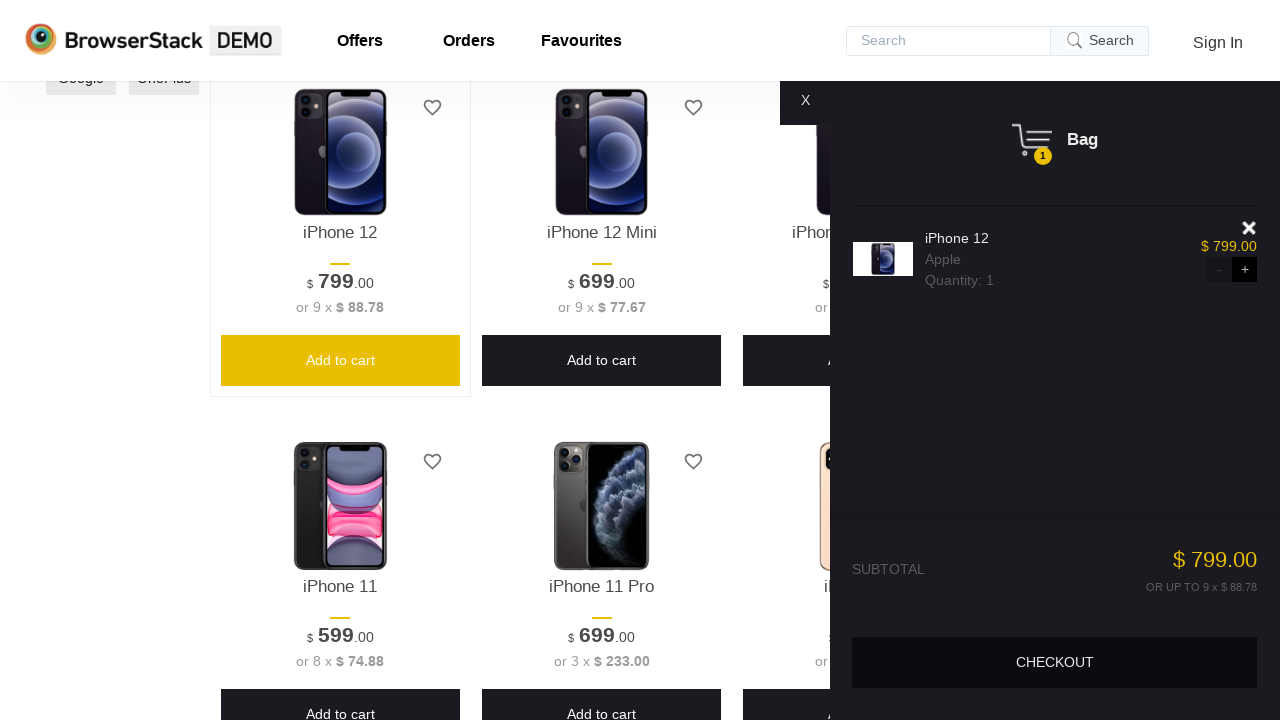

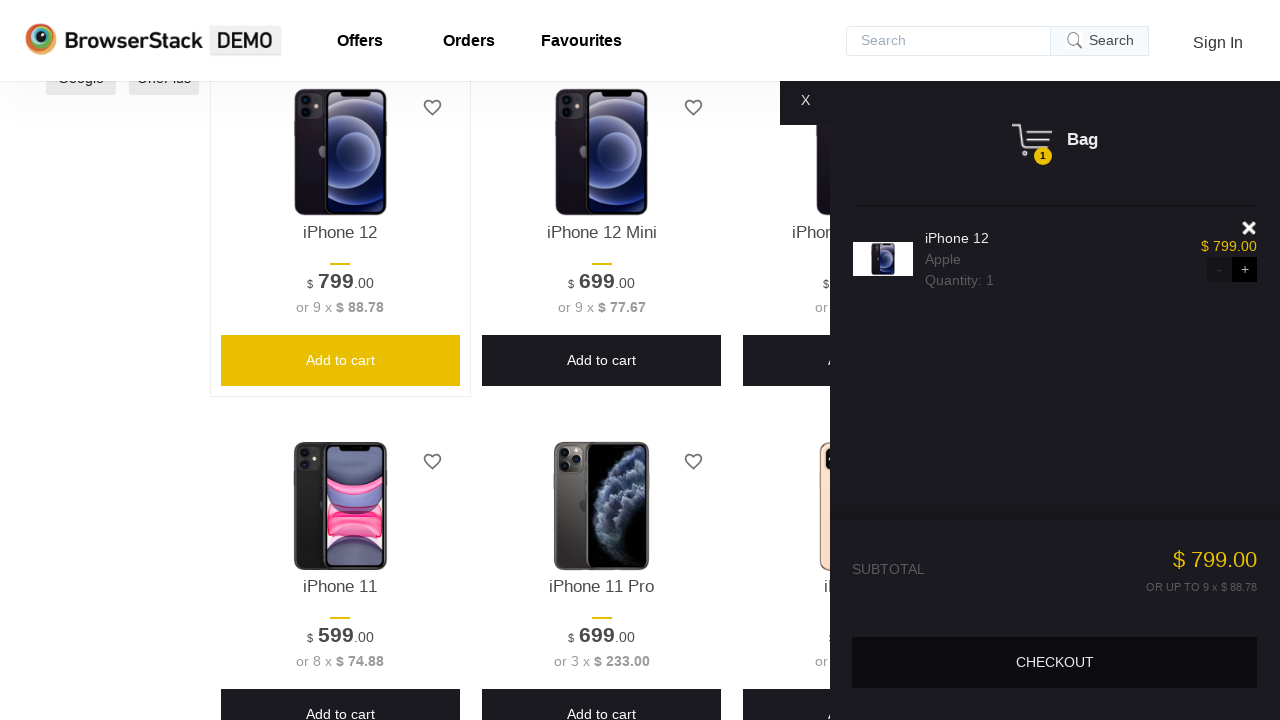